Tests that an item is removed if an empty text string is entered while editing

Starting URL: https://demo.playwright.dev/todomvc

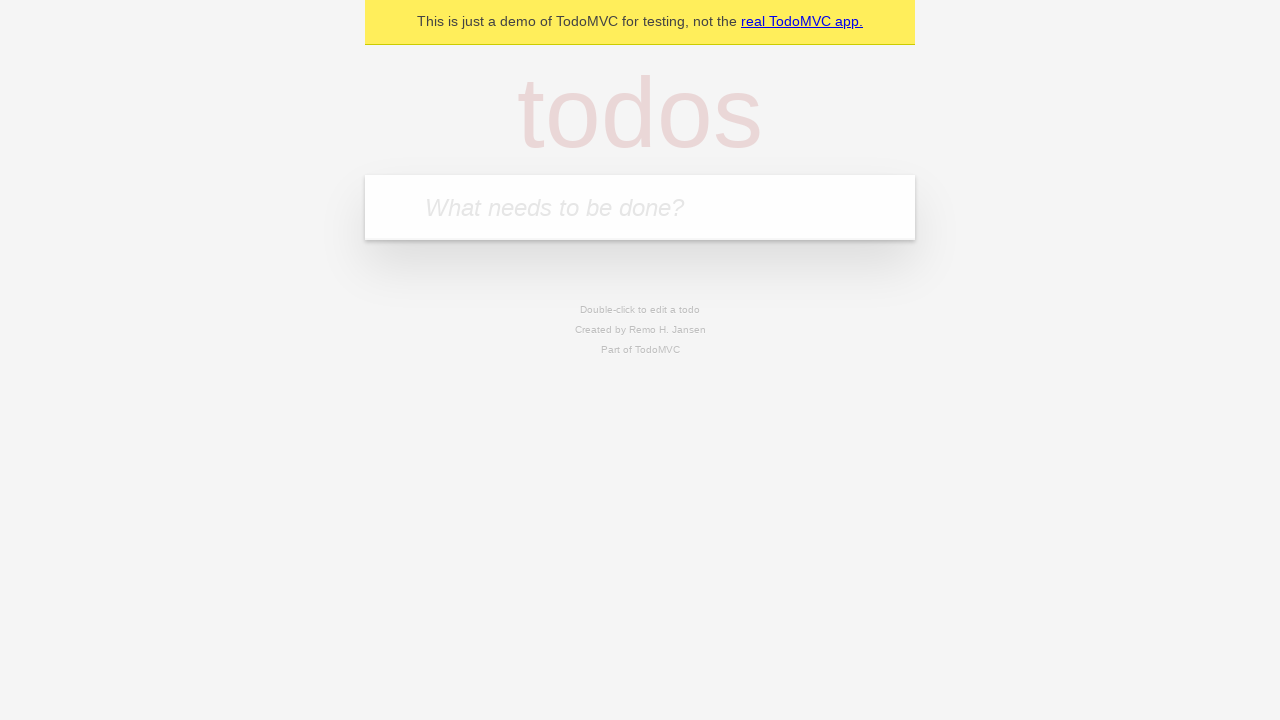

Filled new todo field with 'buy some cheese' on internal:attr=[placeholder="What needs to be done?"i]
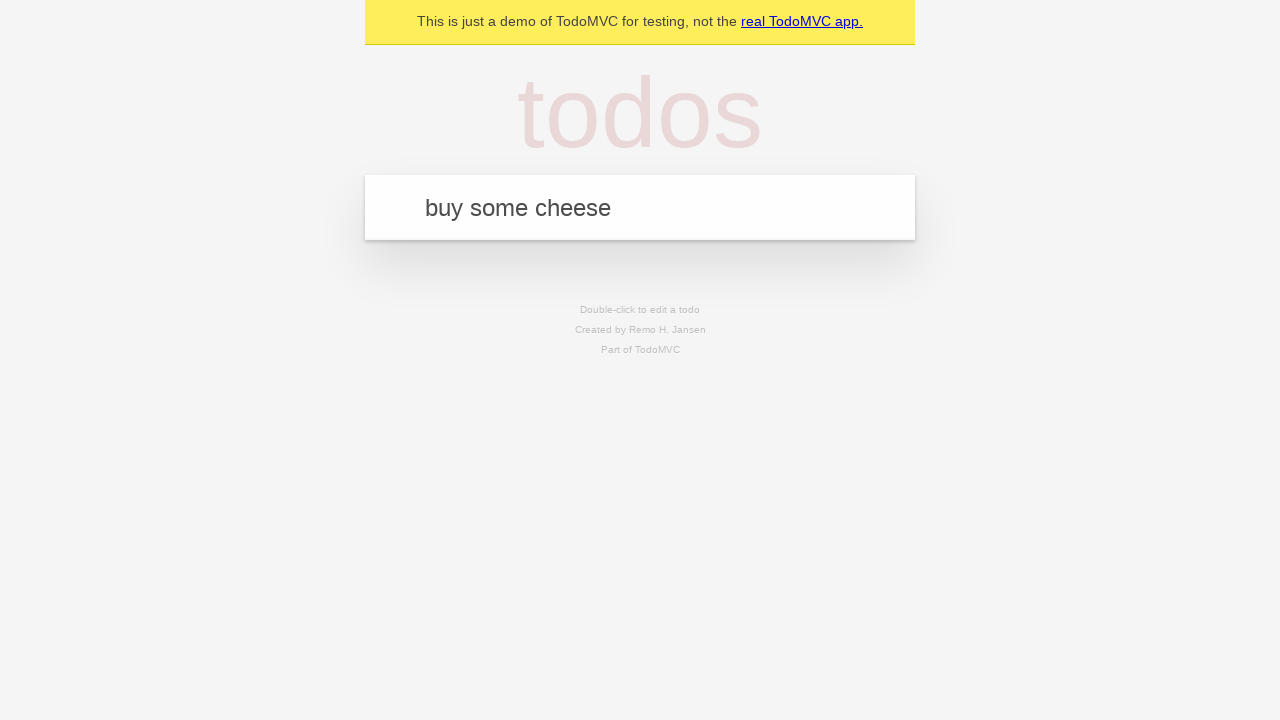

Pressed Enter to create todo 'buy some cheese' on internal:attr=[placeholder="What needs to be done?"i]
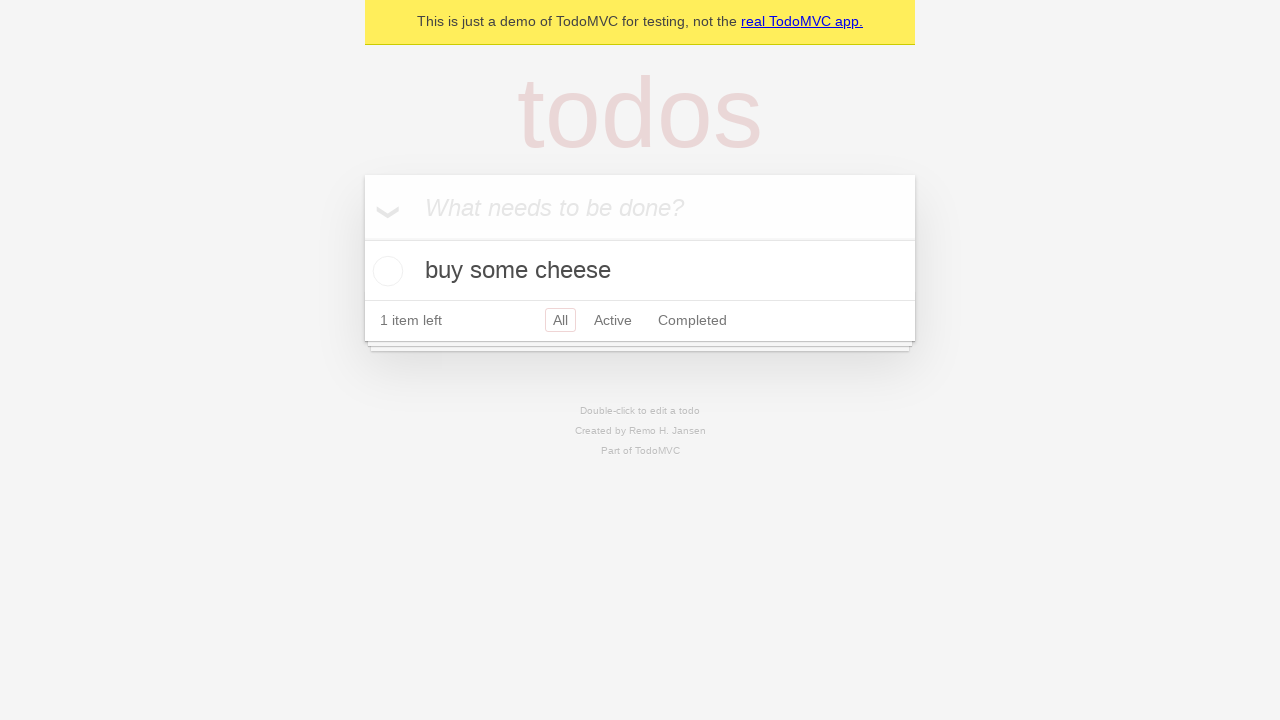

Filled new todo field with 'feed the cat' on internal:attr=[placeholder="What needs to be done?"i]
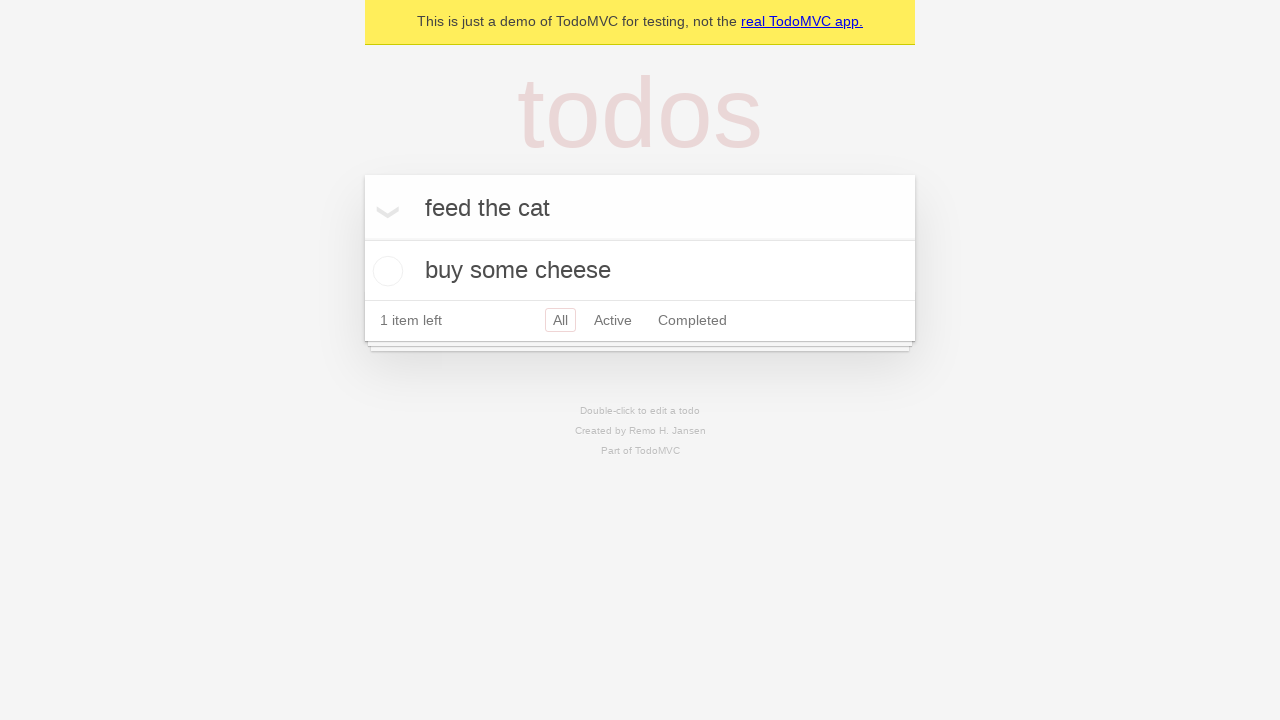

Pressed Enter to create todo 'feed the cat' on internal:attr=[placeholder="What needs to be done?"i]
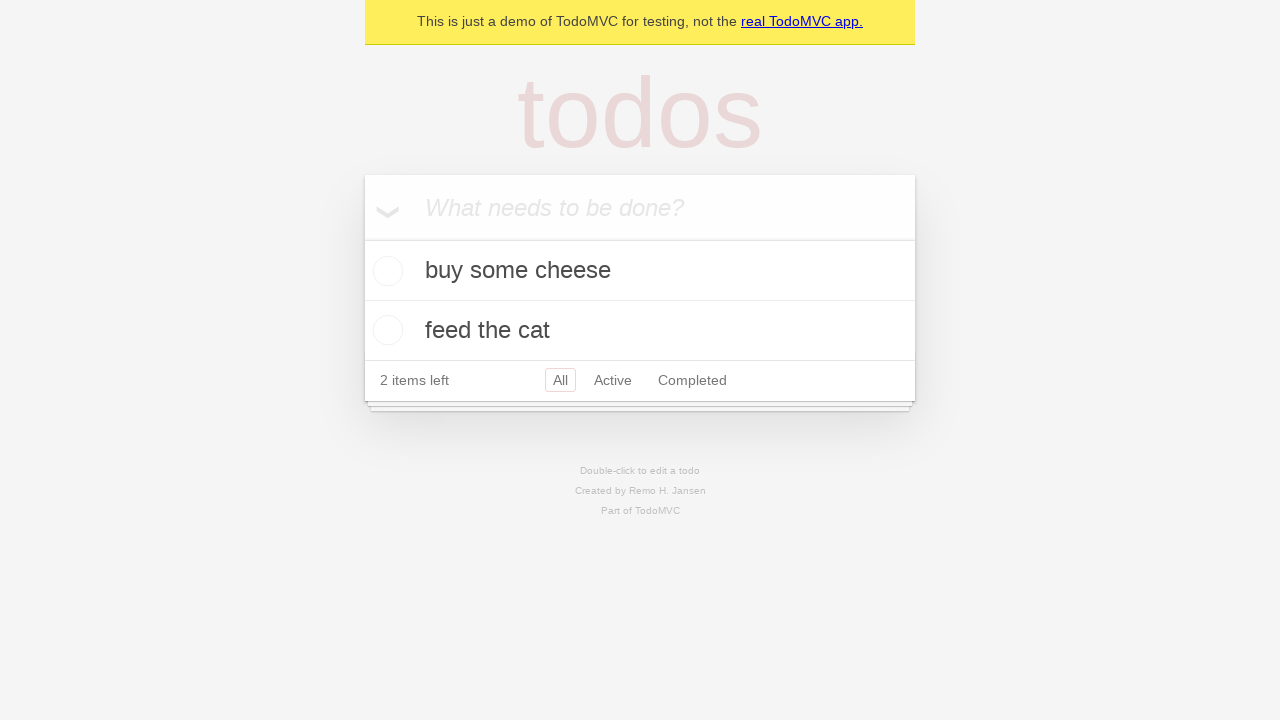

Filled new todo field with 'book a doctors appointment' on internal:attr=[placeholder="What needs to be done?"i]
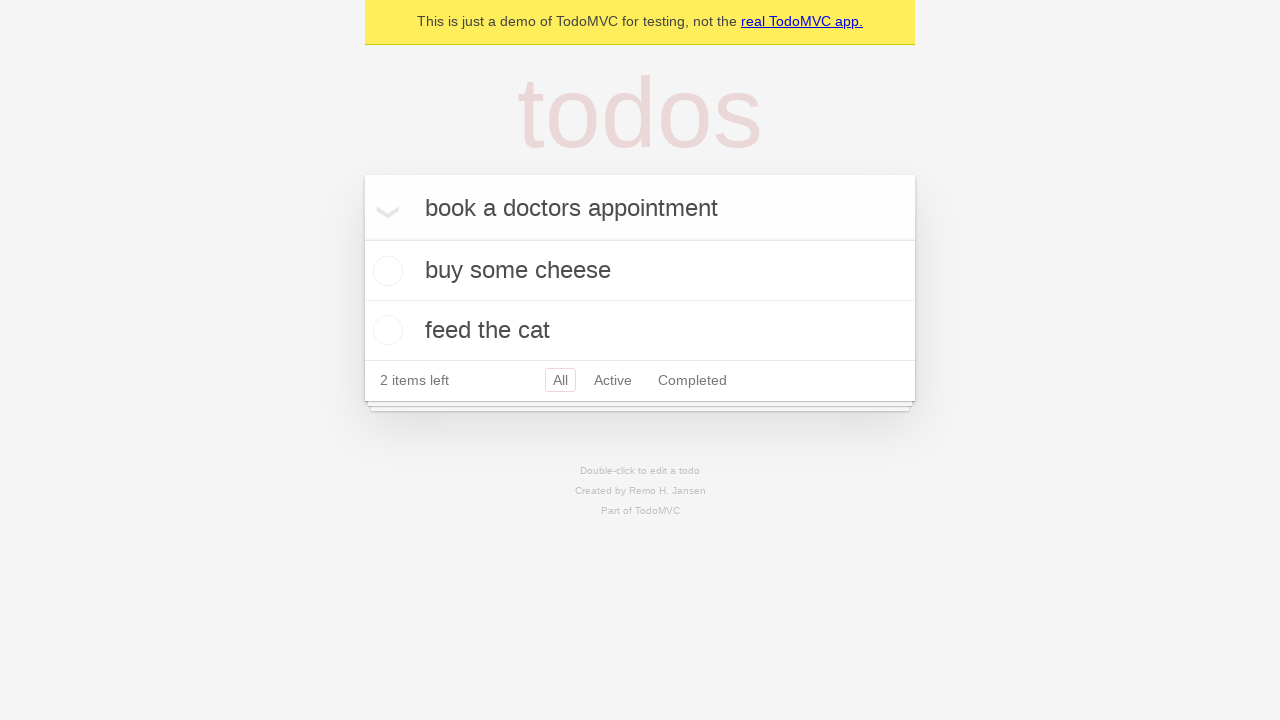

Pressed Enter to create todo 'book a doctors appointment' on internal:attr=[placeholder="What needs to be done?"i]
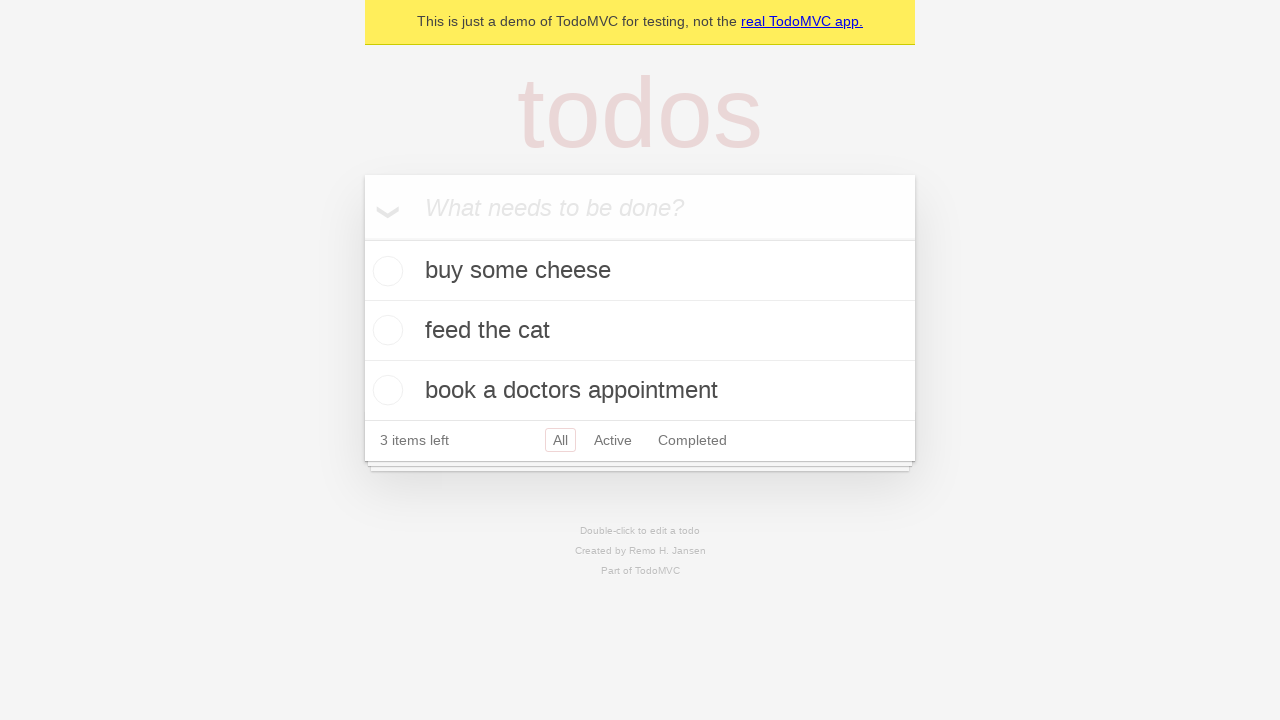

Double-clicked second todo item to enter edit mode at (640, 331) on internal:testid=[data-testid="todo-item"s] >> nth=1
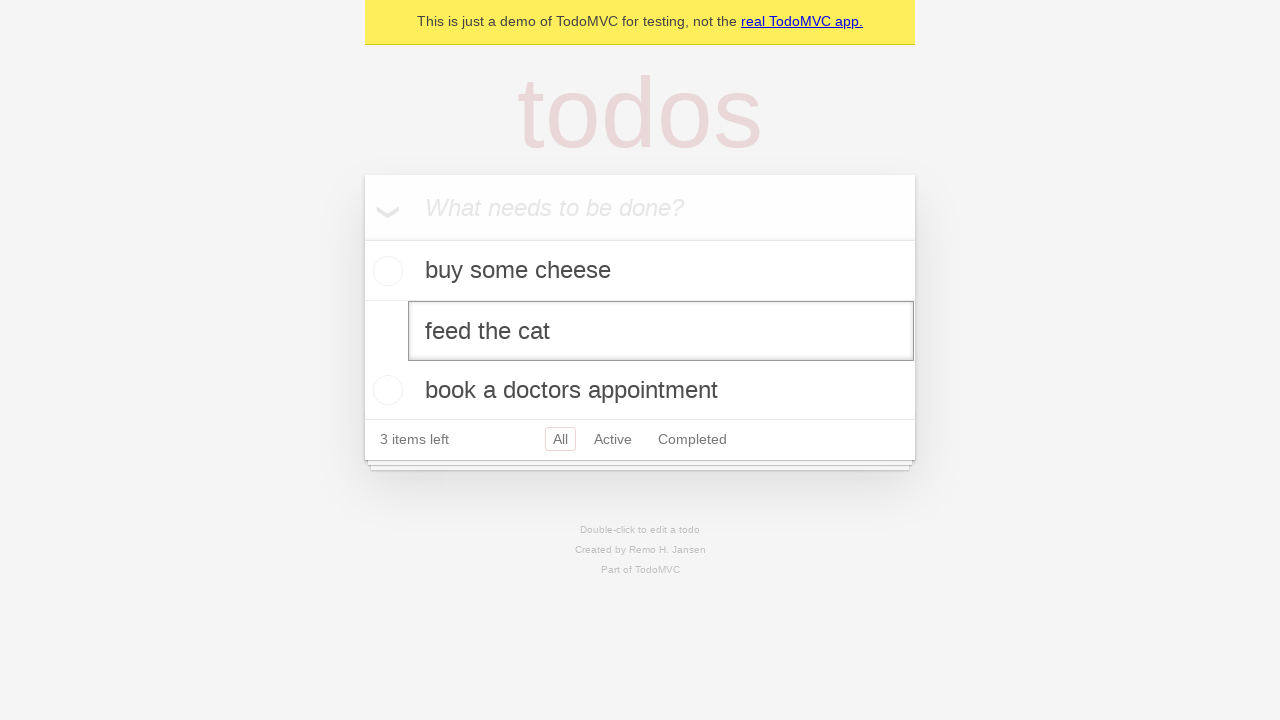

Cleared the edit textbox by filling with empty string on internal:testid=[data-testid="todo-item"s] >> nth=1 >> internal:role=textbox[nam
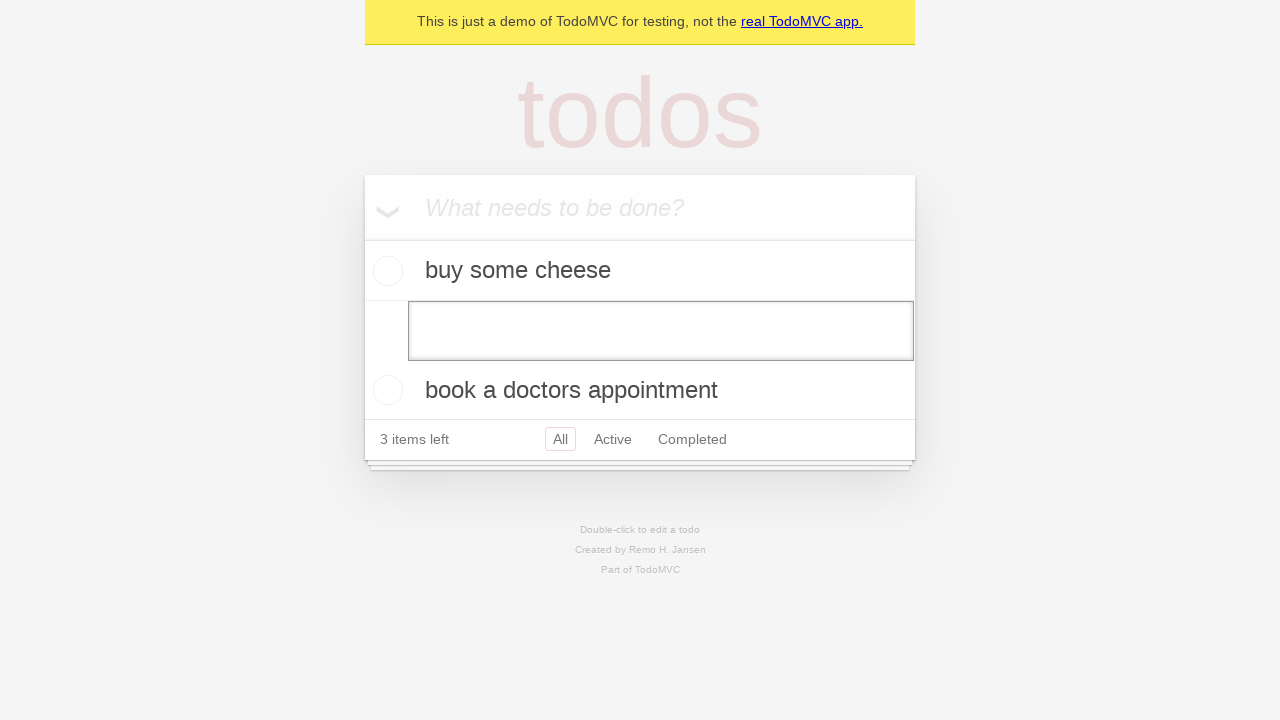

Pressed Enter to confirm empty edit - item should be removed on internal:testid=[data-testid="todo-item"s] >> nth=1 >> internal:role=textbox[nam
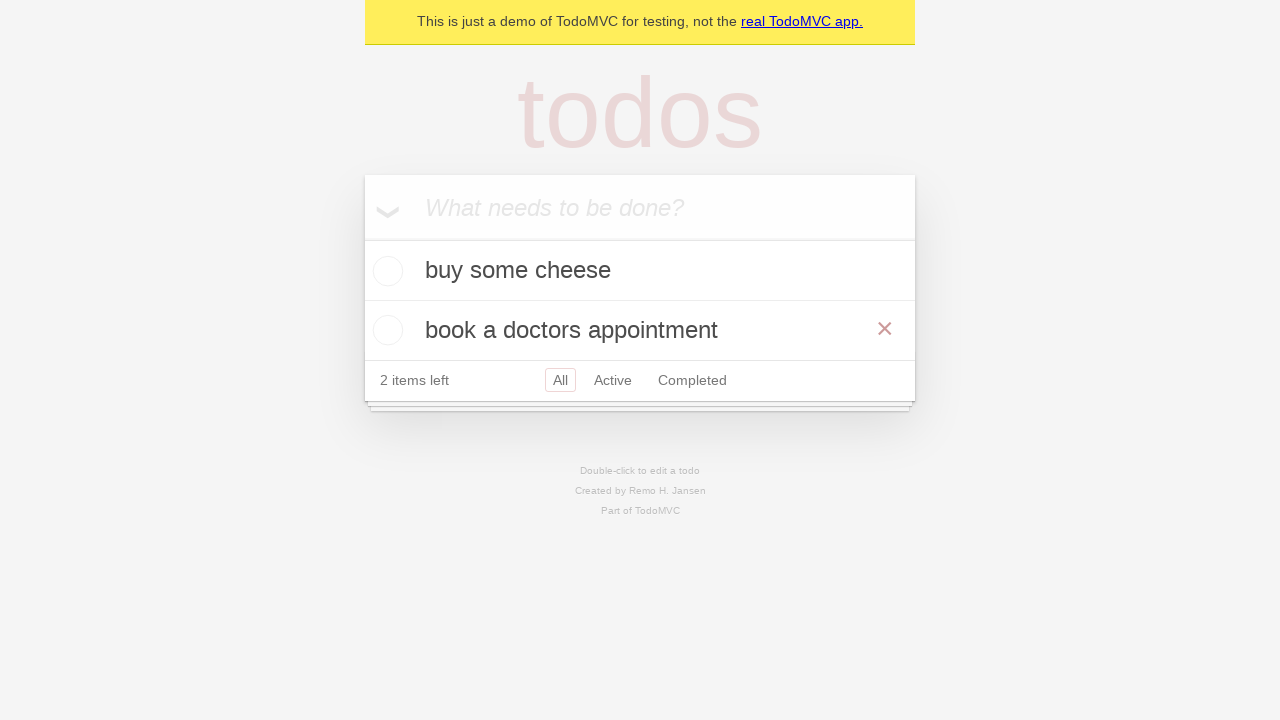

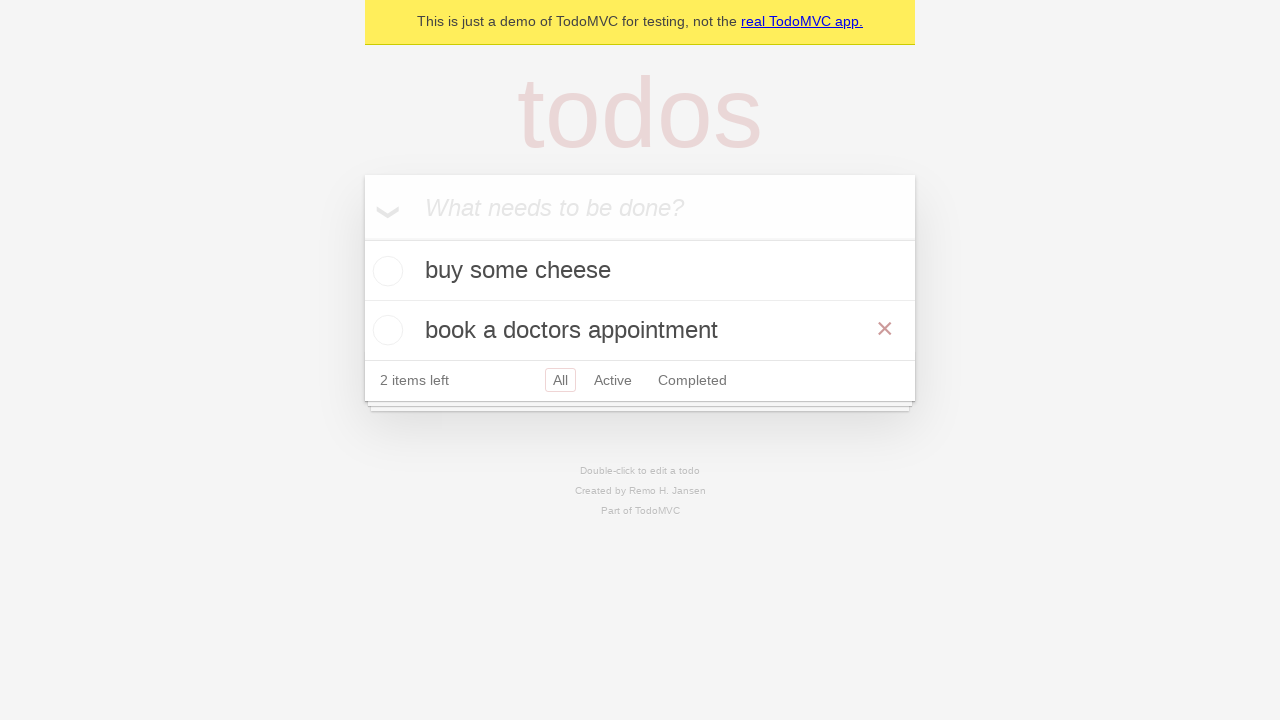